Tests dropdown selection functionality by interacting with a select element, retrieving options, and selecting a specific value

Starting URL: https://www.leafground.com/select.xhtml

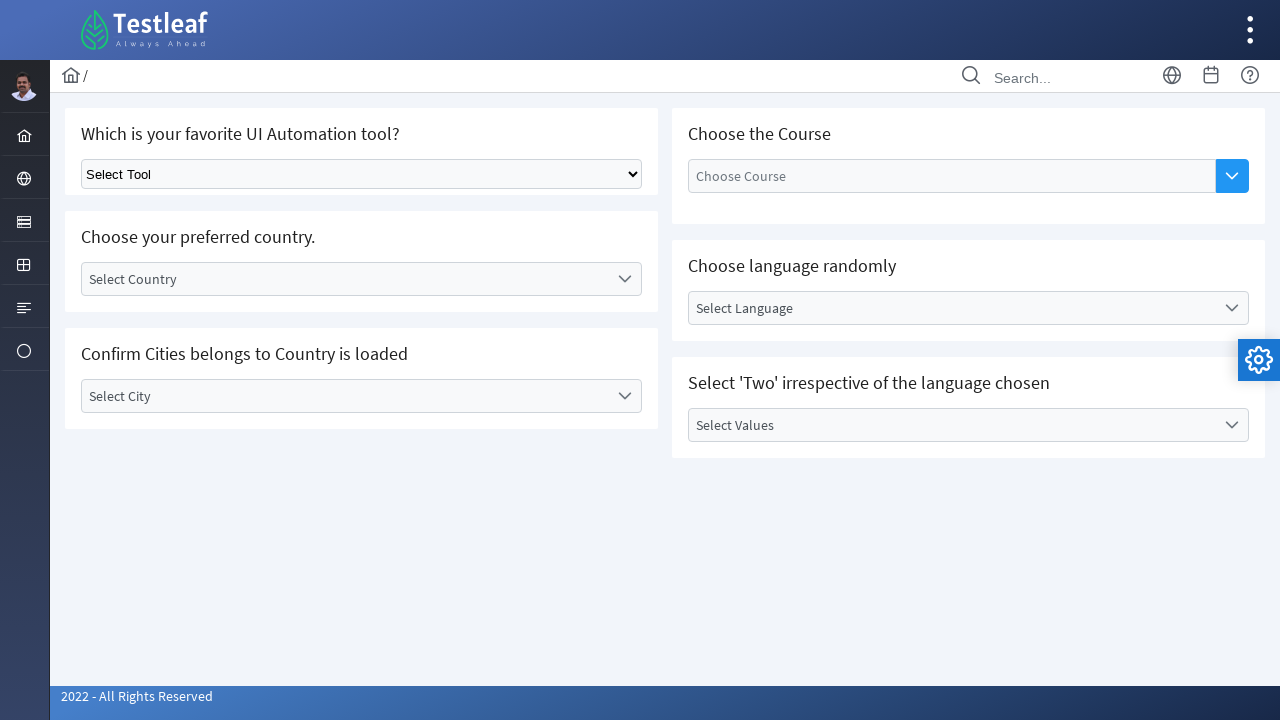

Waited for select element to be present
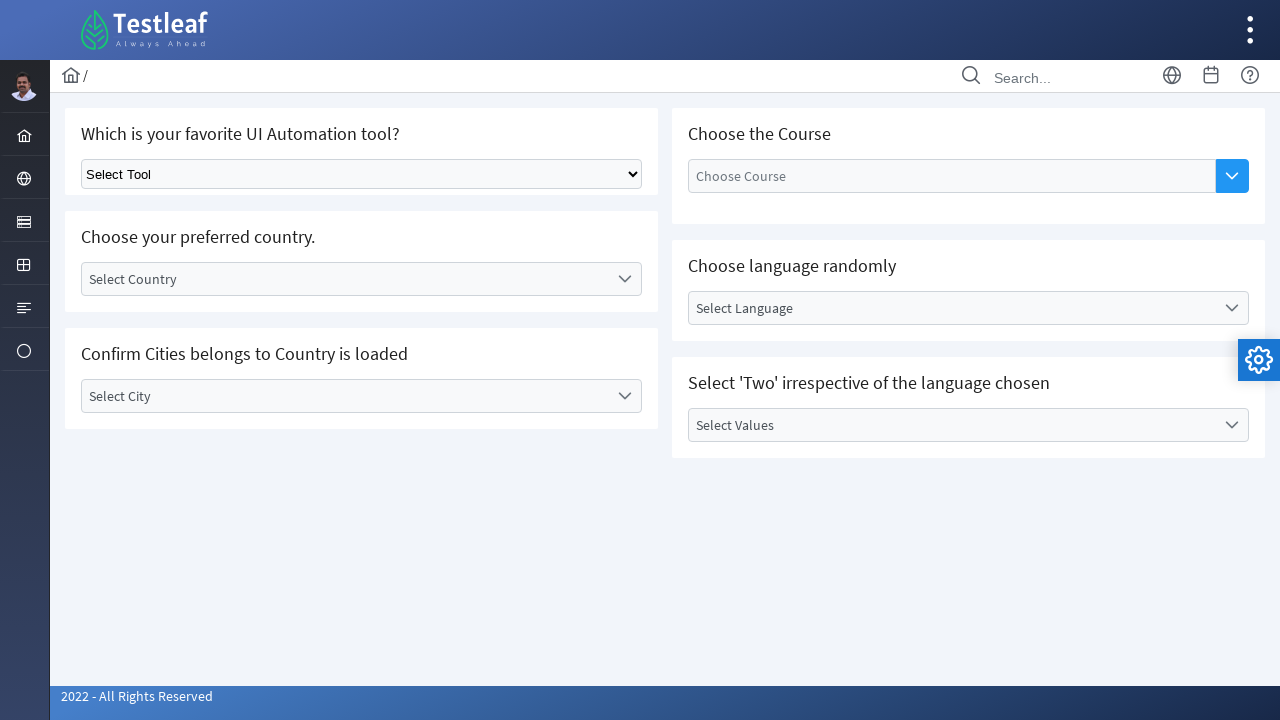

Located the select element
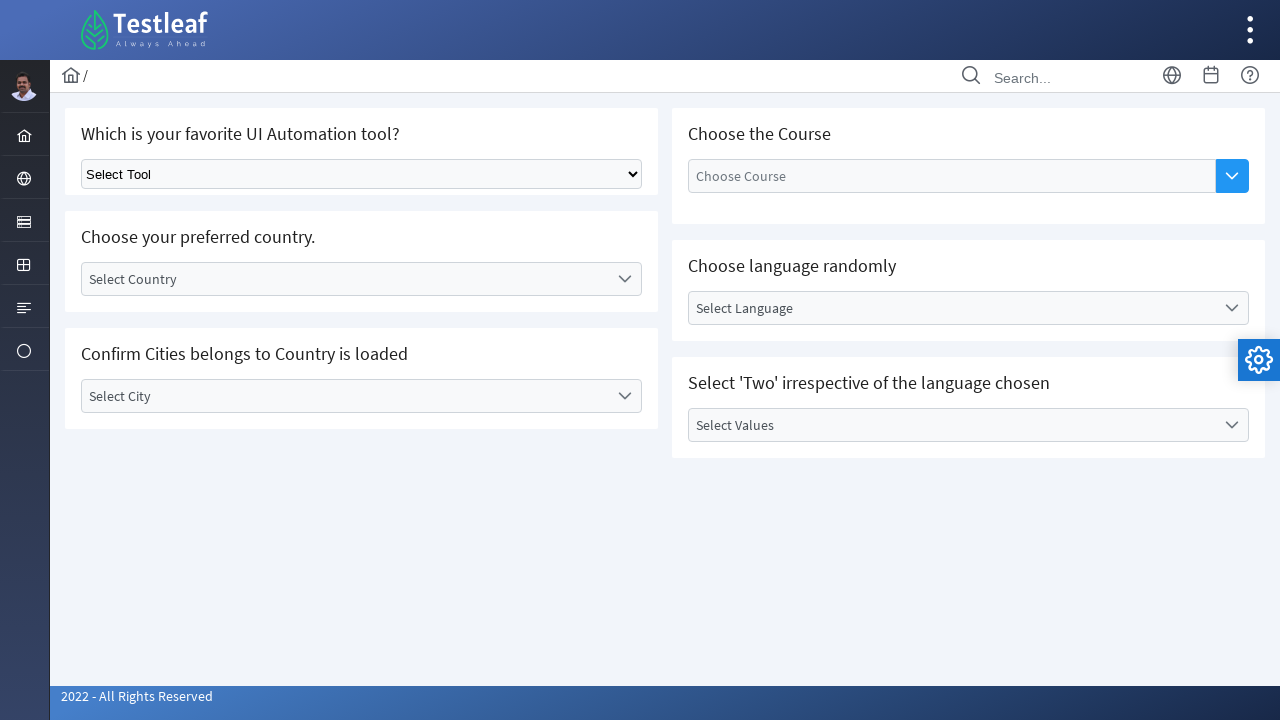

Retrieved initially selected option: Select Tool
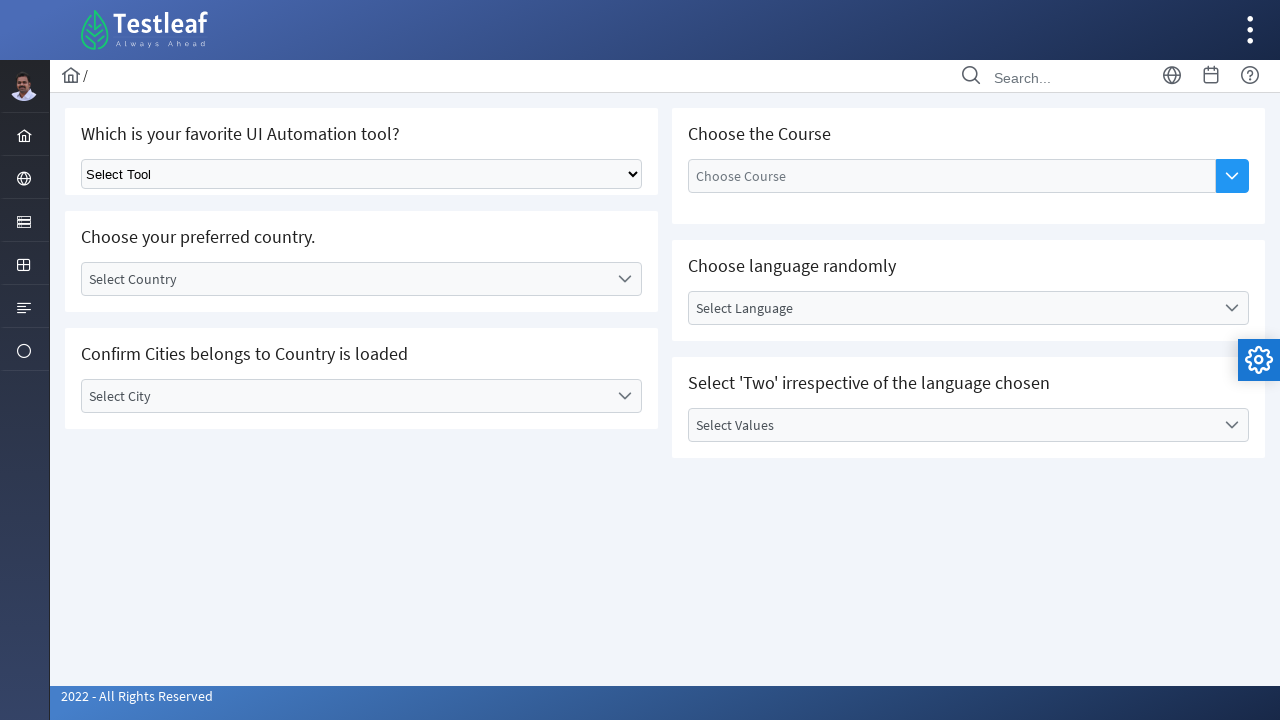

Retrieved all 5 options from dropdown
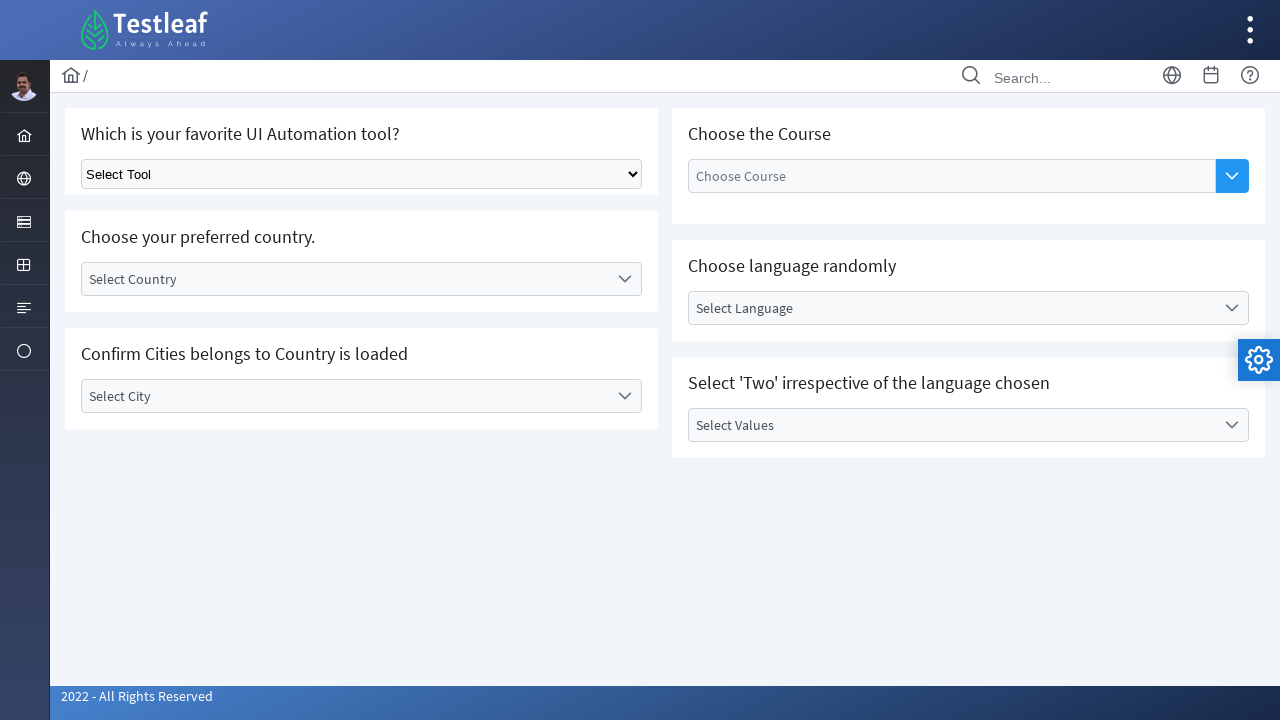

Selected 'Selenium' option from the dropdown on select.ui-selectonemenu
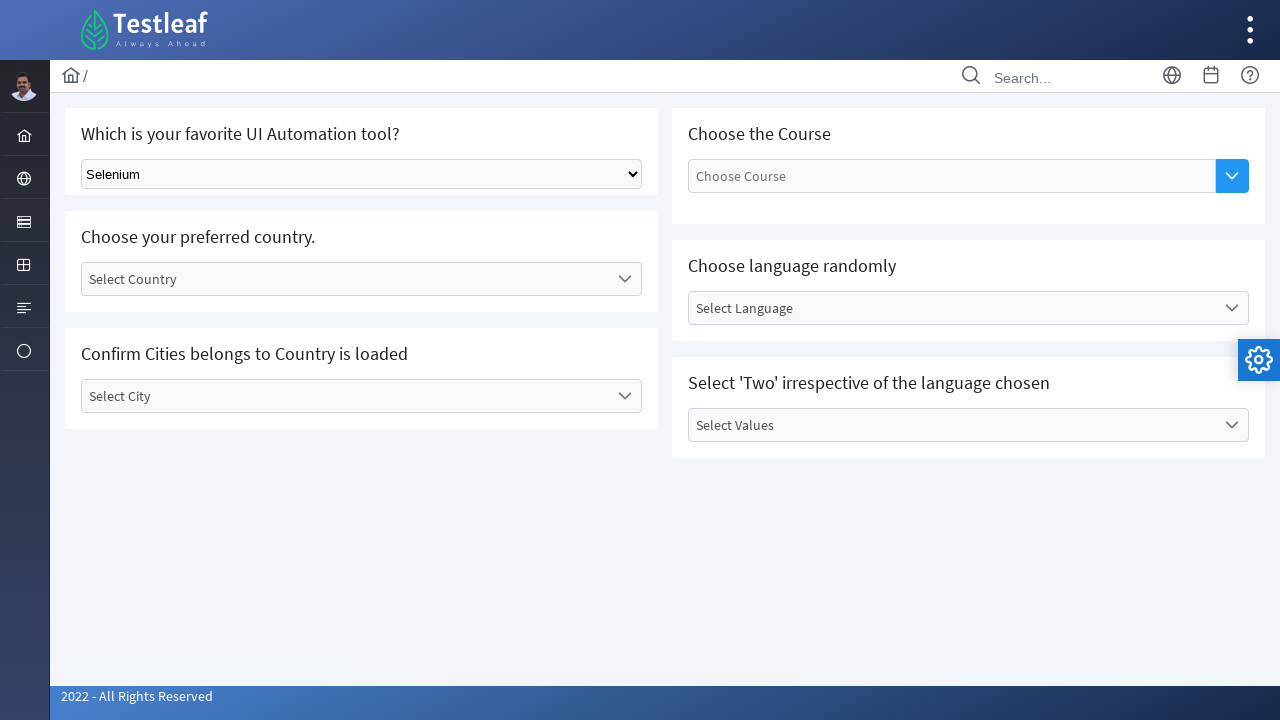

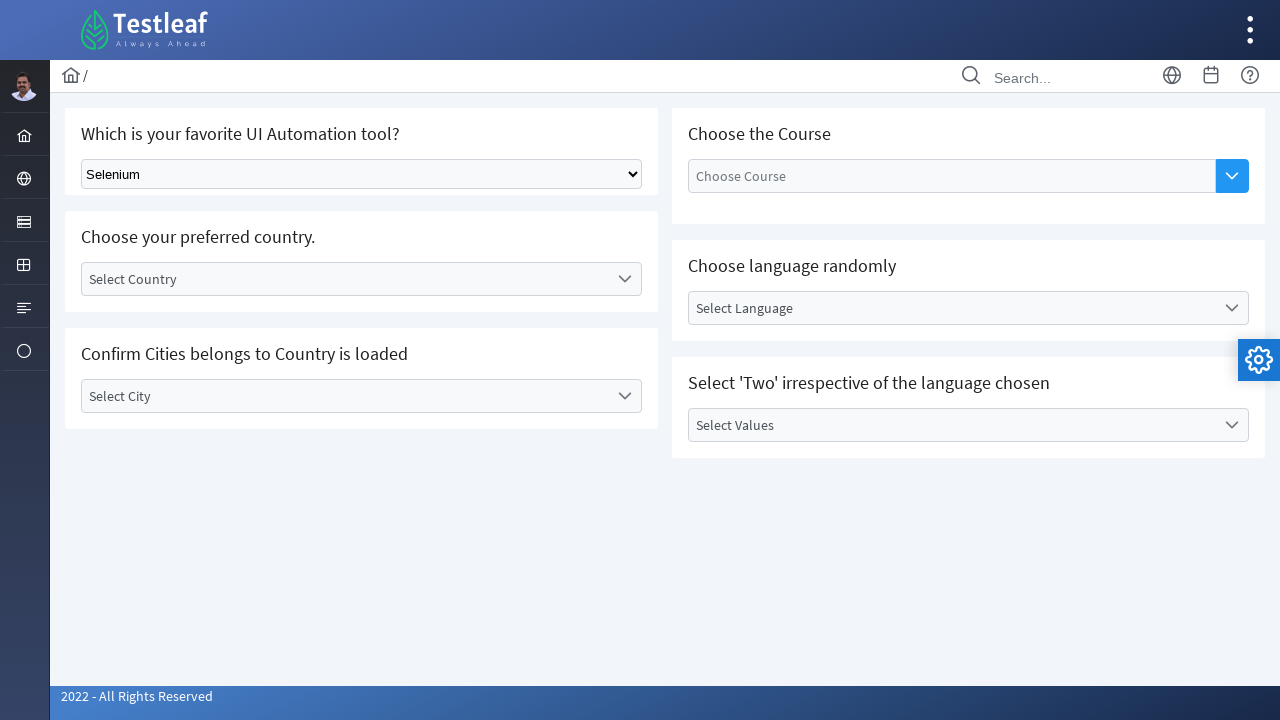